Tests dynamic content loading by clicking a start button and waiting for content to become visible

Starting URL: https://the-internet.herokuapp.com/dynamic_loading/1

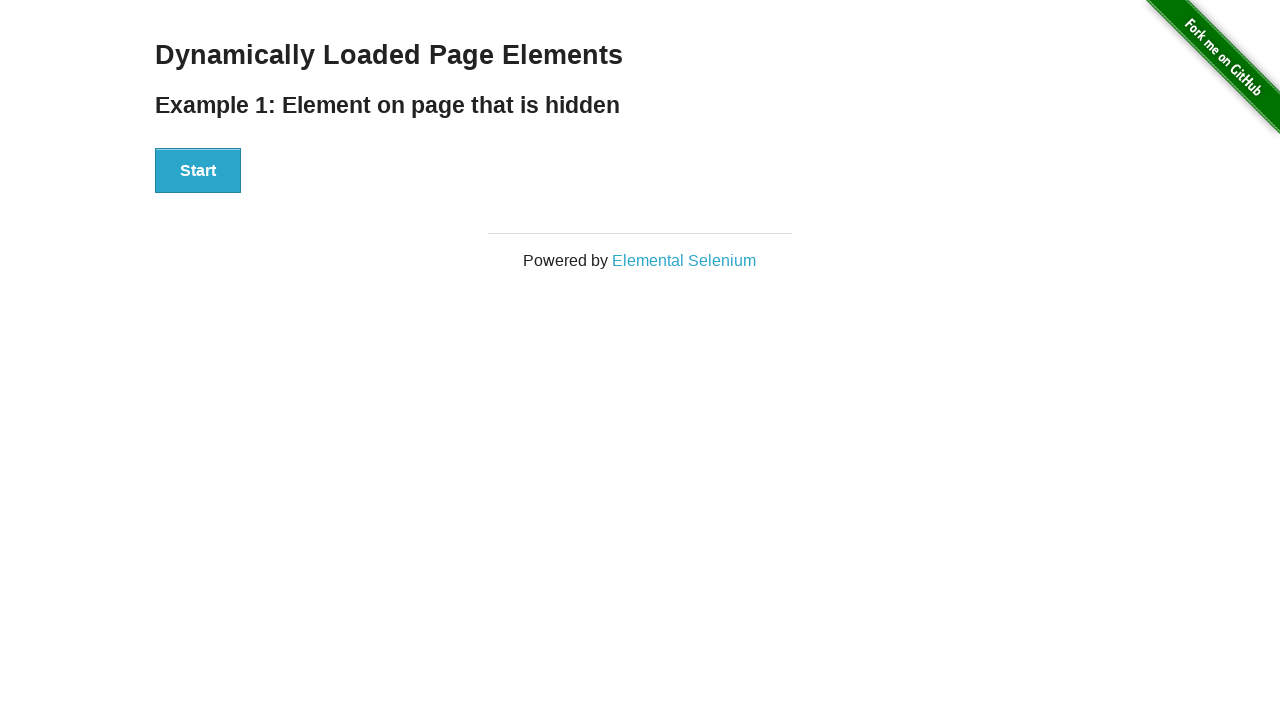

Navigated to dynamic loading test page
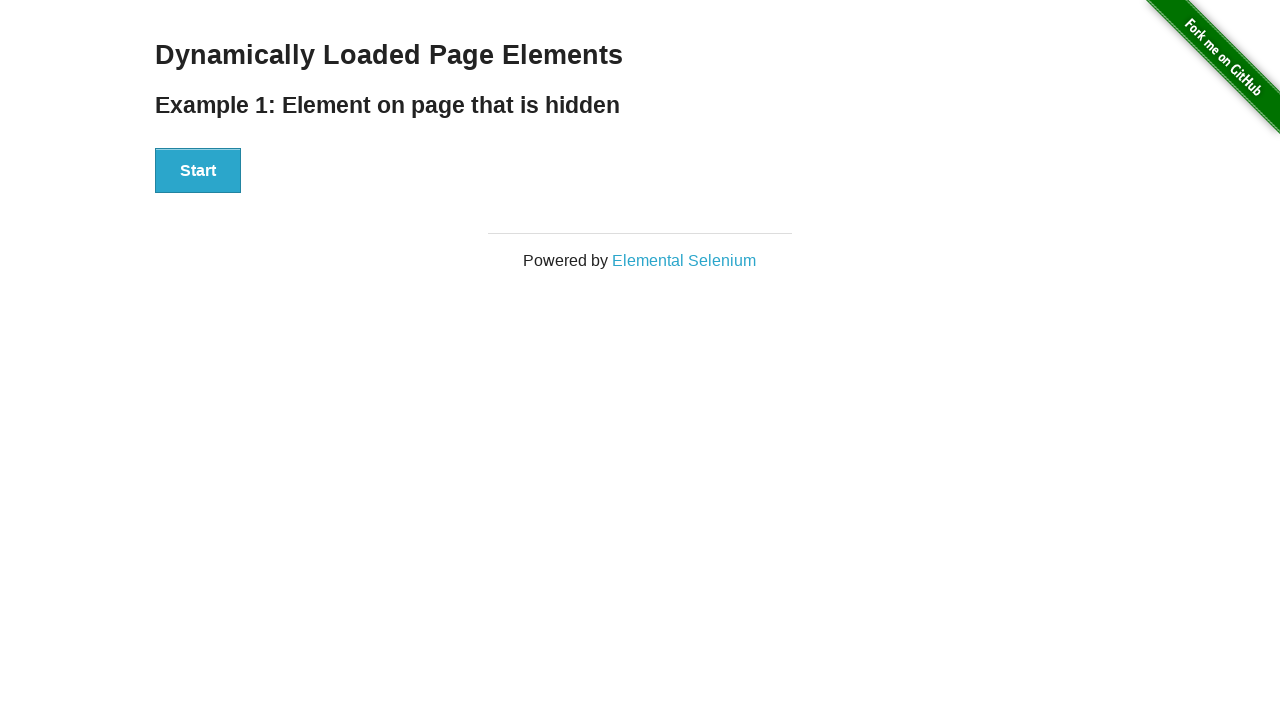

Clicked the start button at (198, 171) on #start button
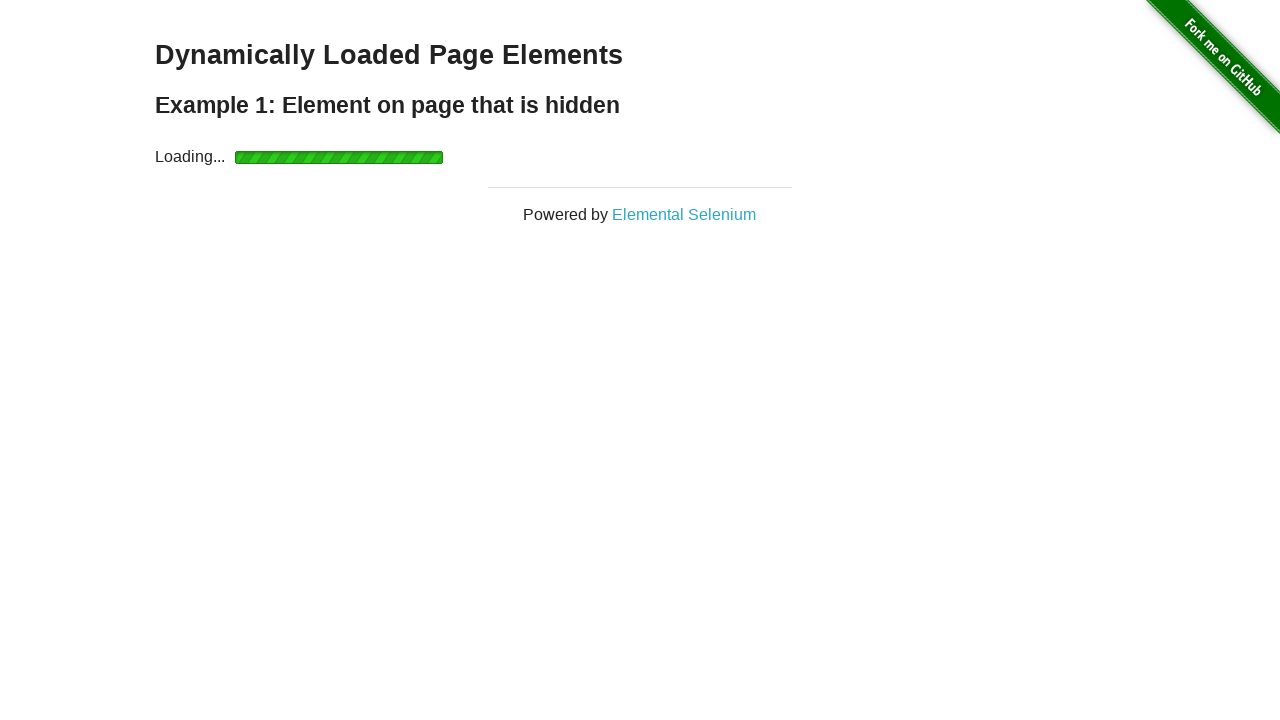

Waited for finish element to become visible
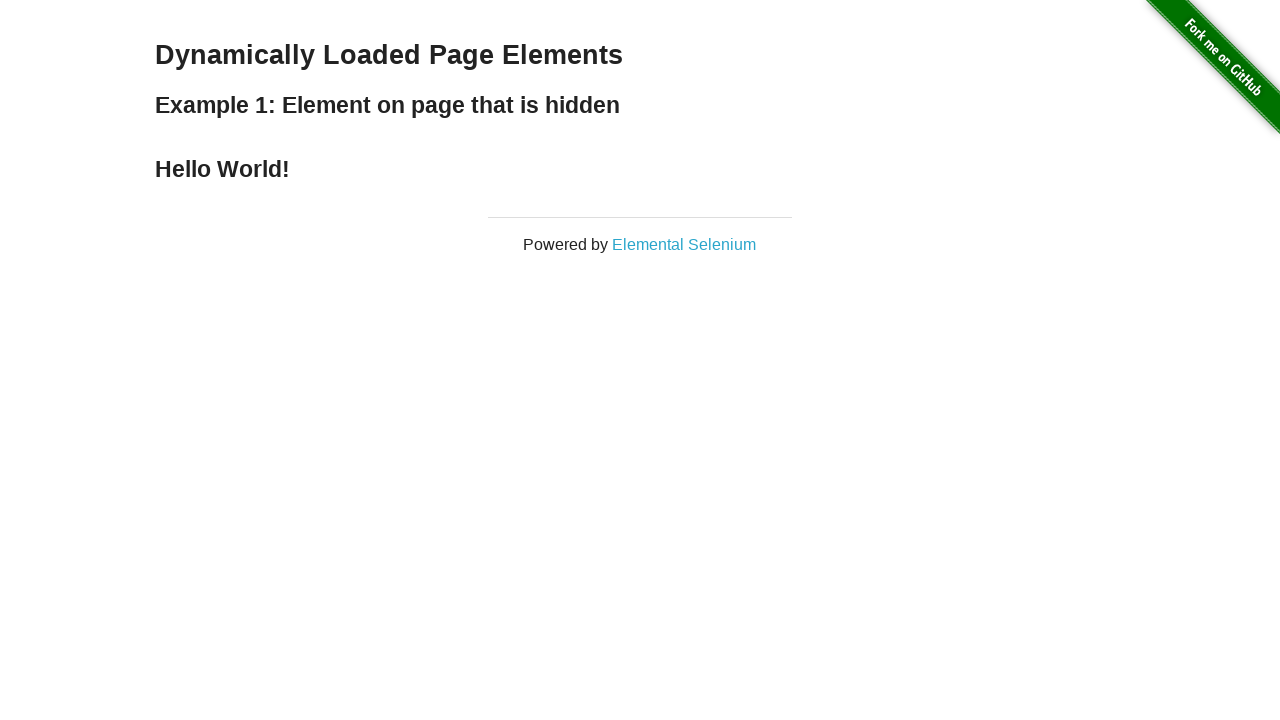

Retrieved text content from finish element
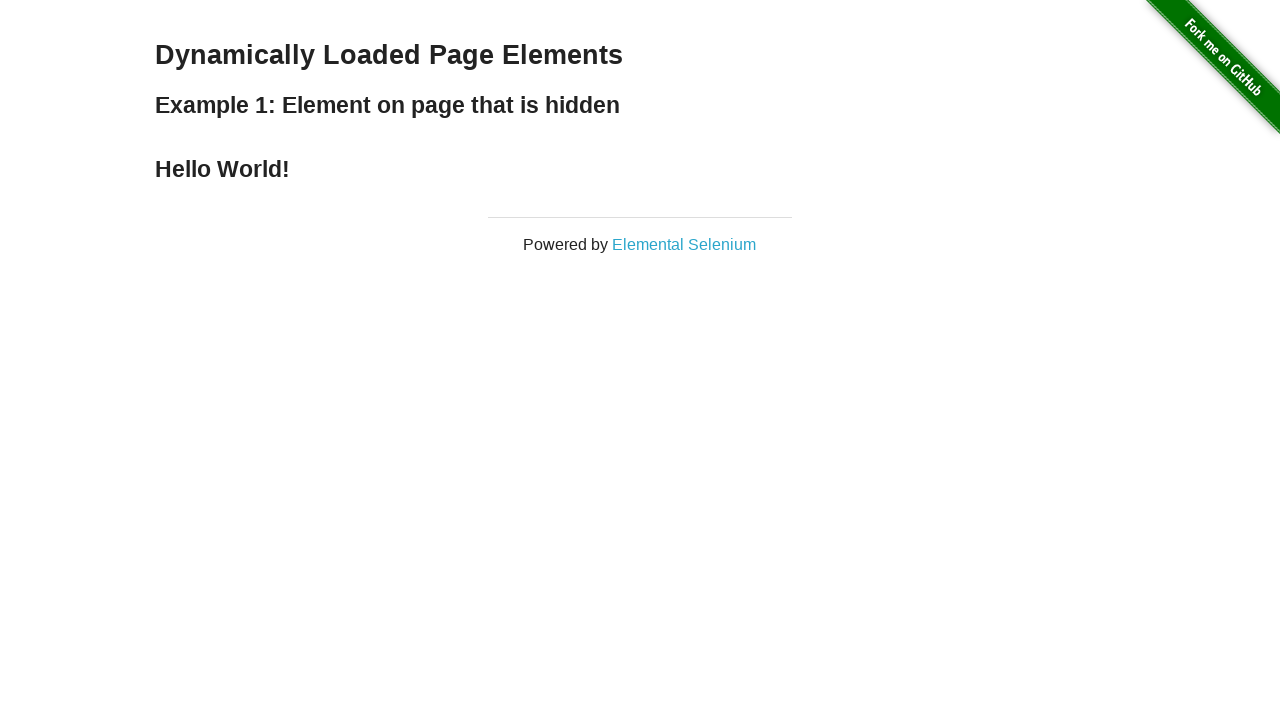

Verified that finish element contains 'Hello World!'
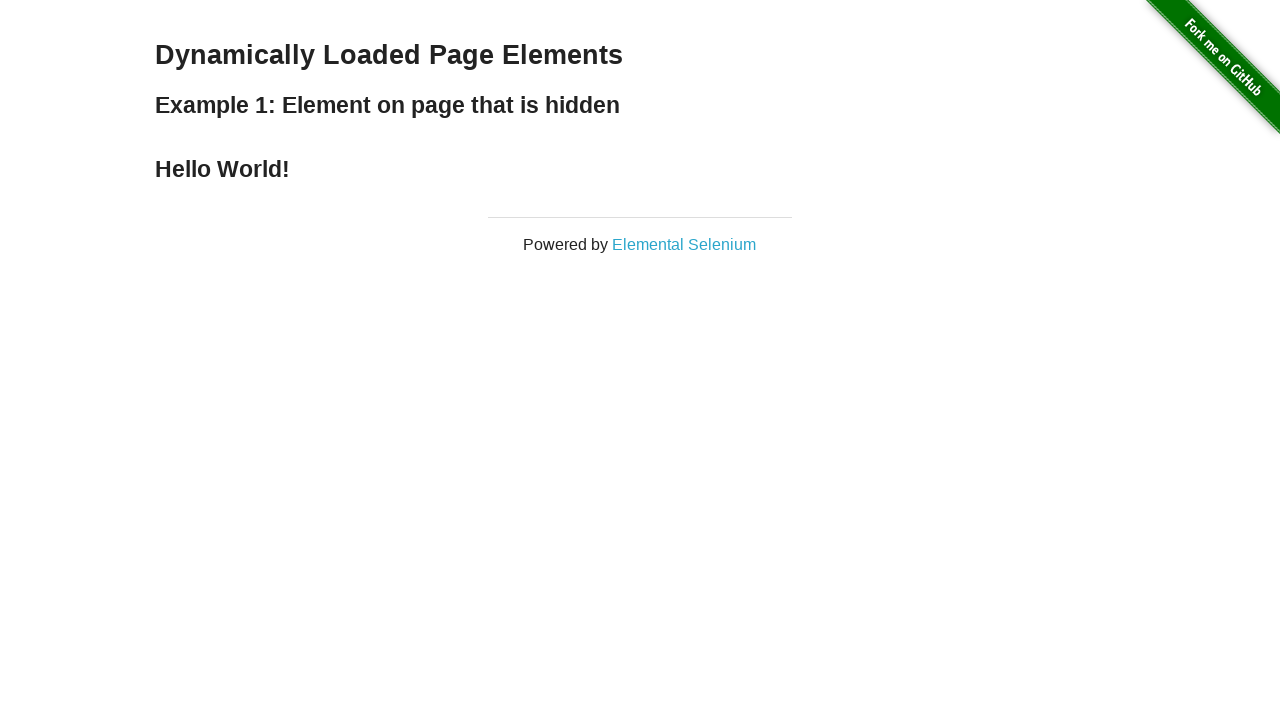

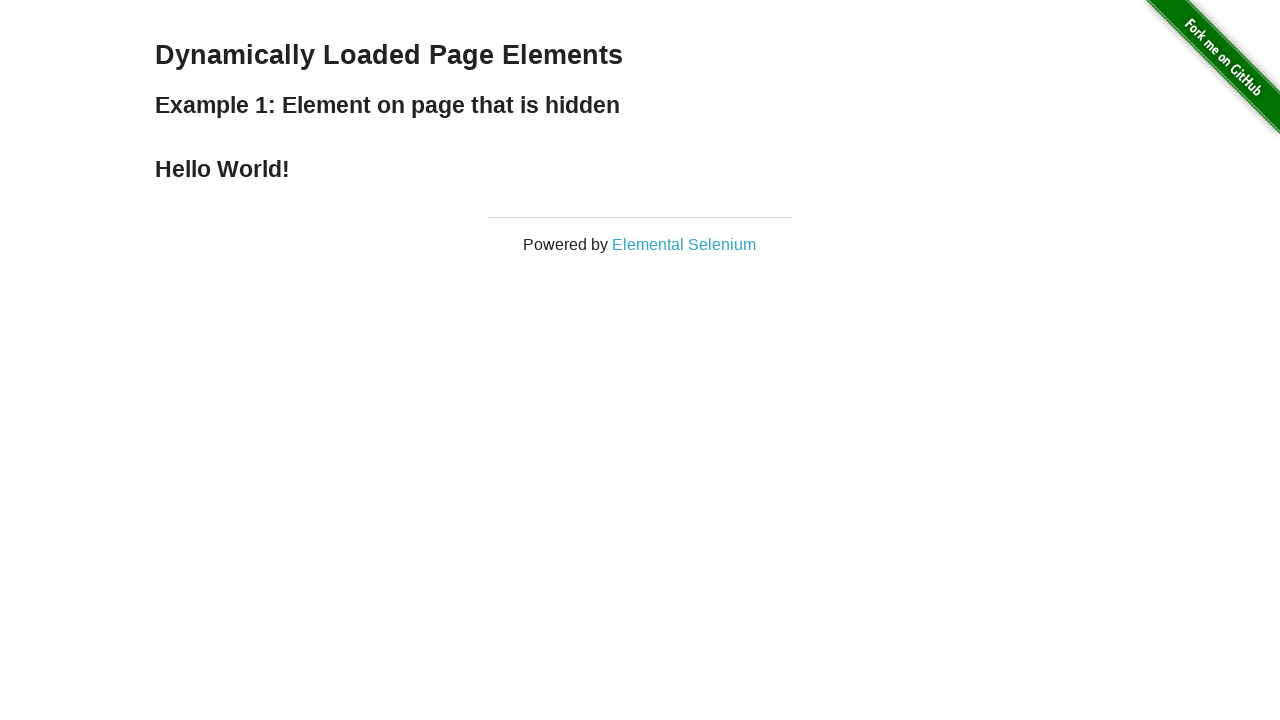